Tests the race search functionality on a Japanese horse racing database by selecting date range filters, checking racetrack checkboxes, setting display count, and submitting the search form to verify results are displayed.

Starting URL: https://db.netkeiba.com/?pid=race_search_detail

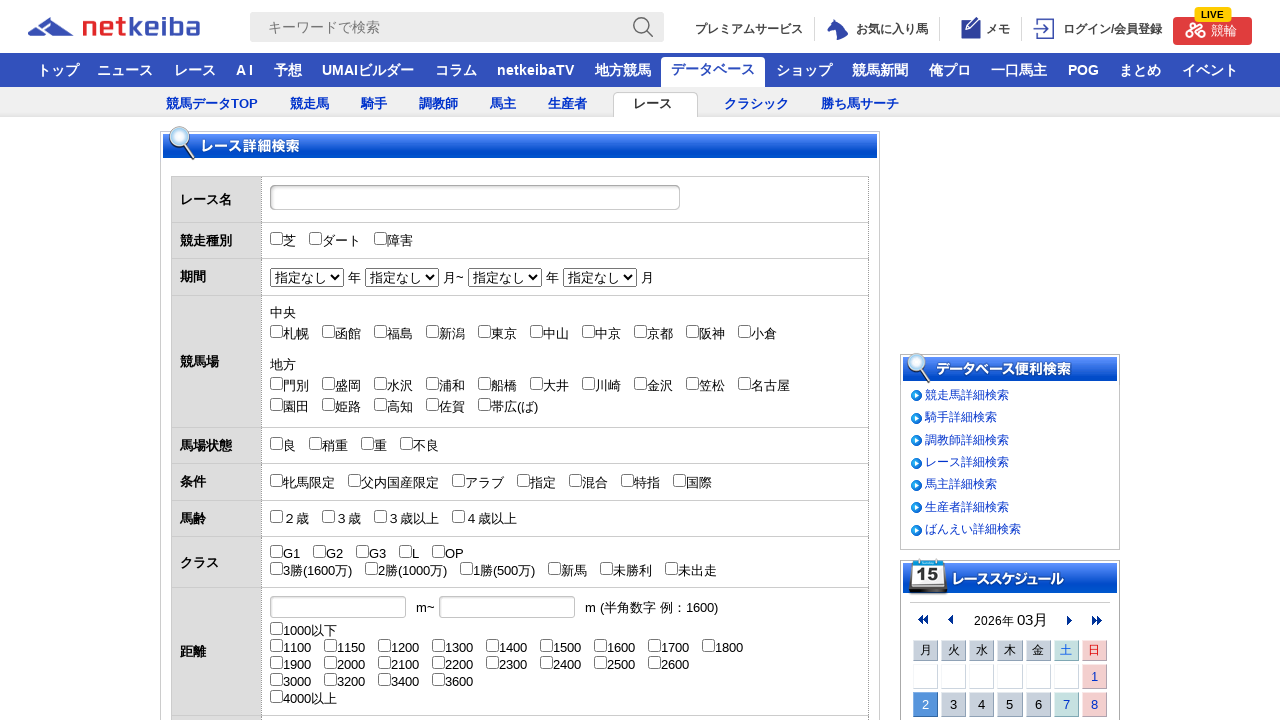

Waited for page to load with networkidle state
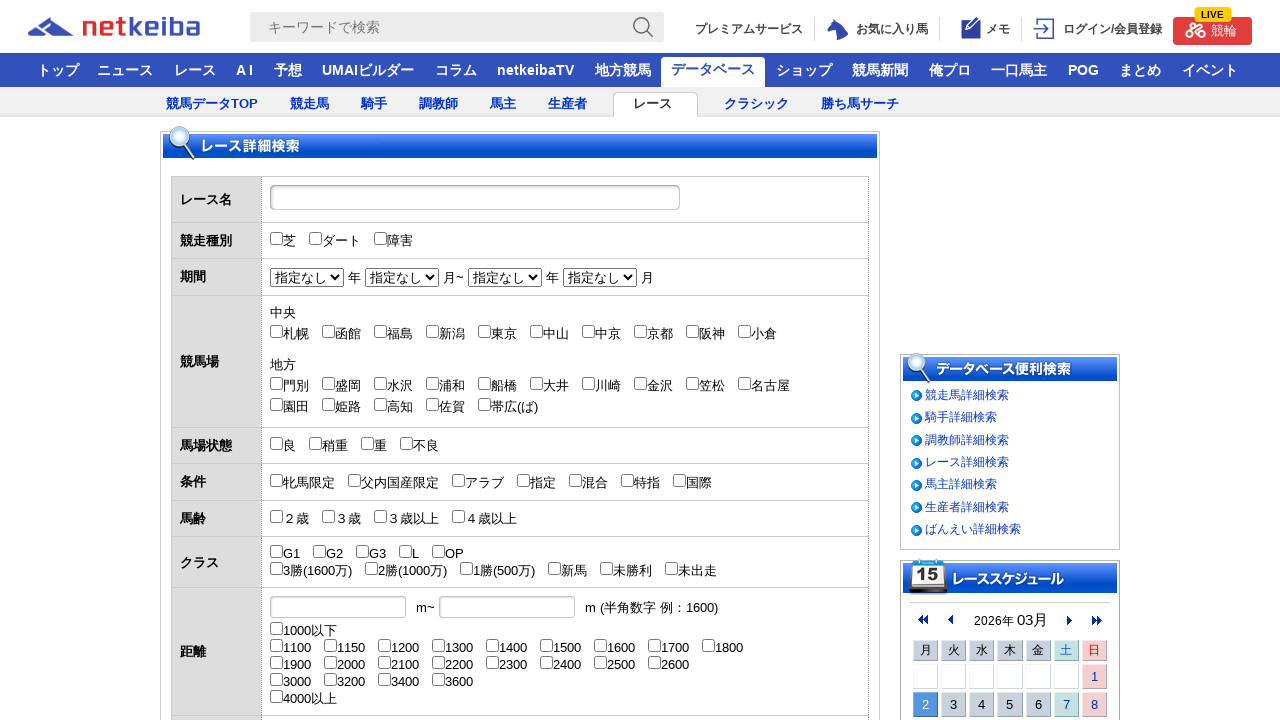

Selected start year as 2023 on select[name='start_year']
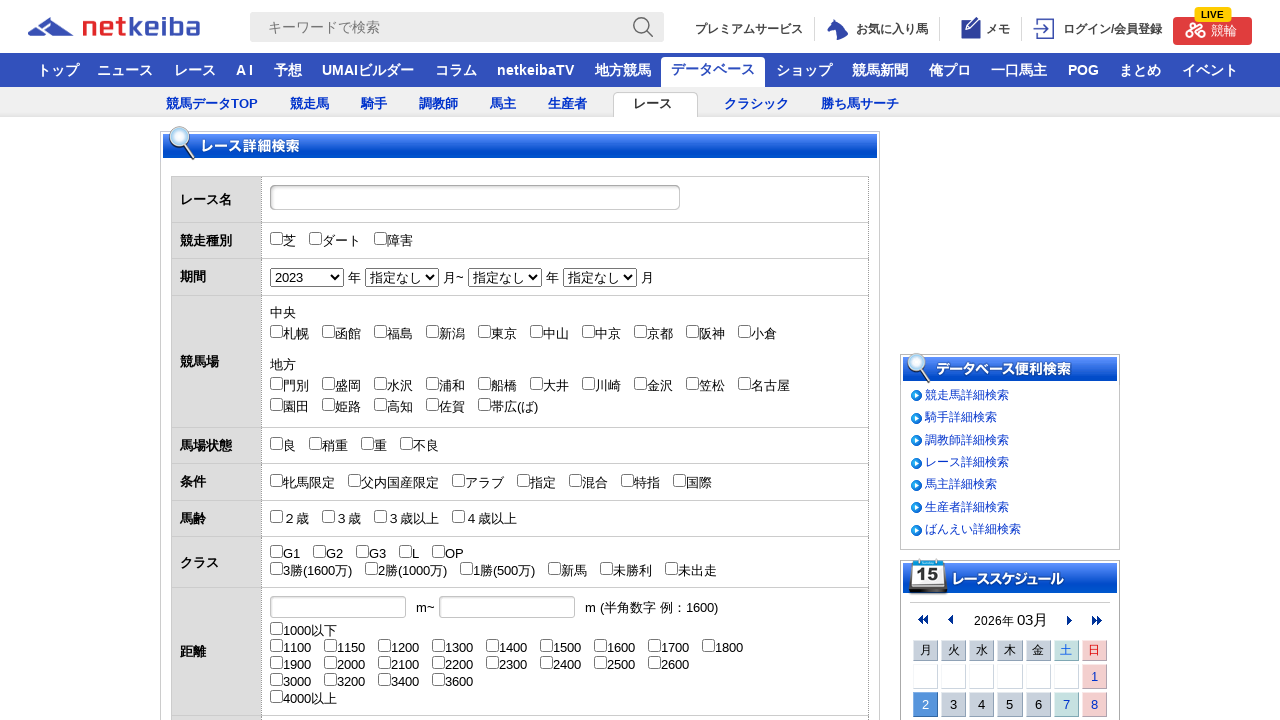

Selected start month as June on select[name='start_mon']
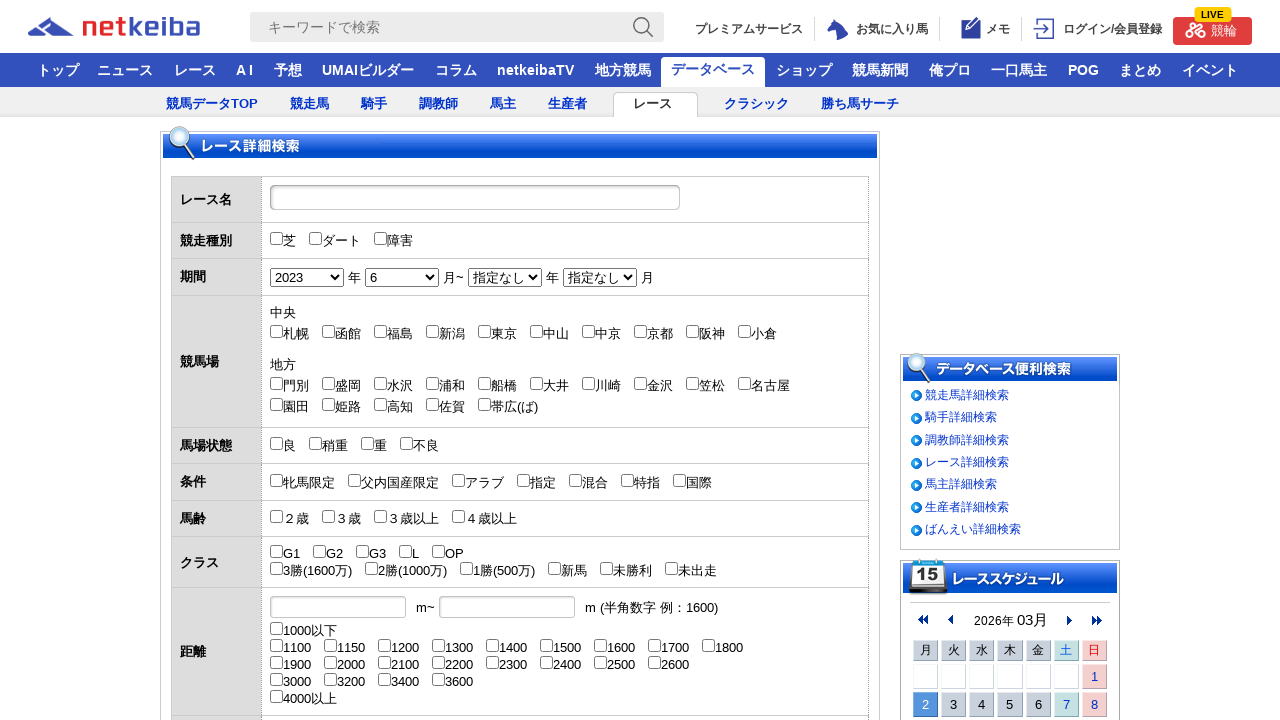

Selected end year as 2023 on select[name='end_year']
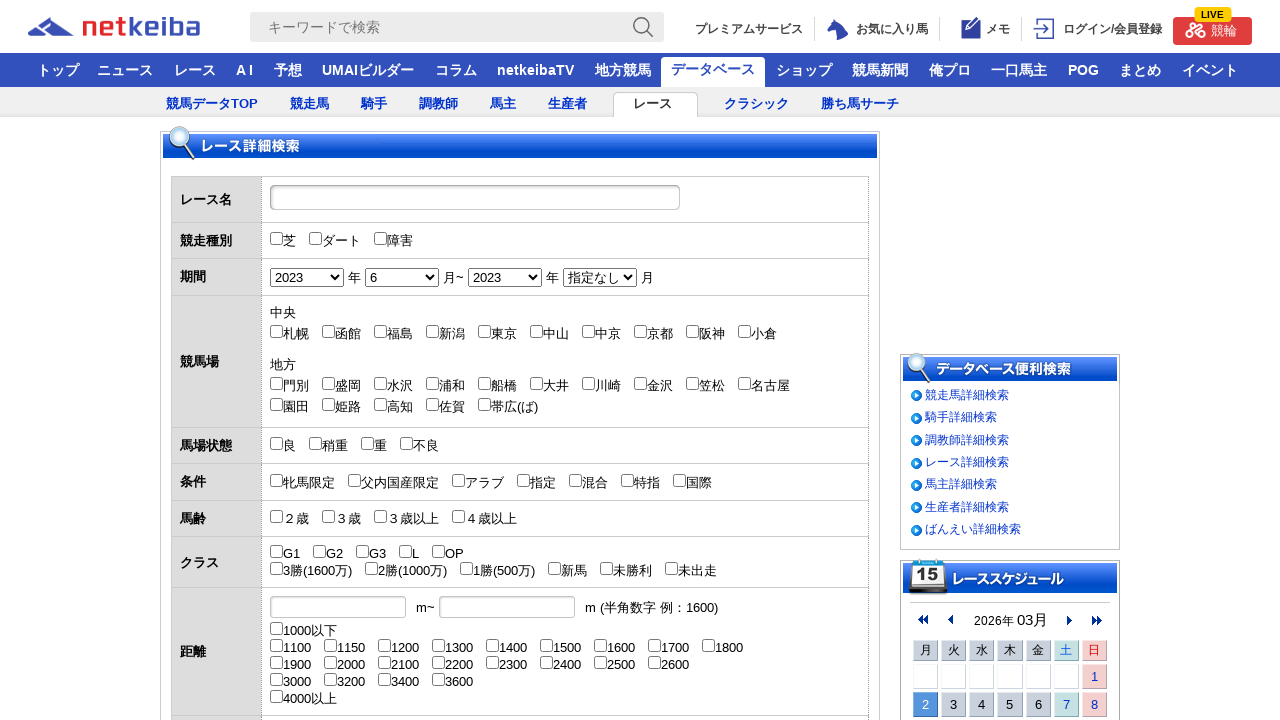

Selected end month as June on select[name='end_mon']
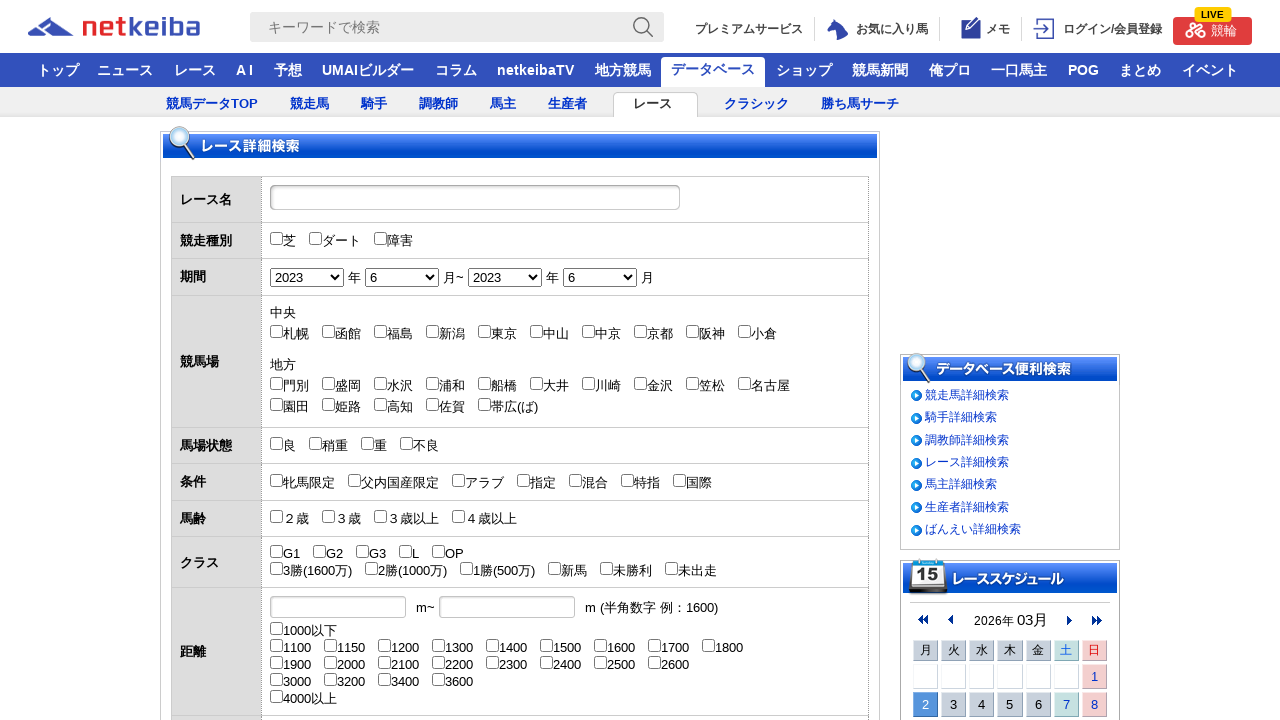

Checked racetrack checkbox 1 at (276, 331) on #check_Jyo_01
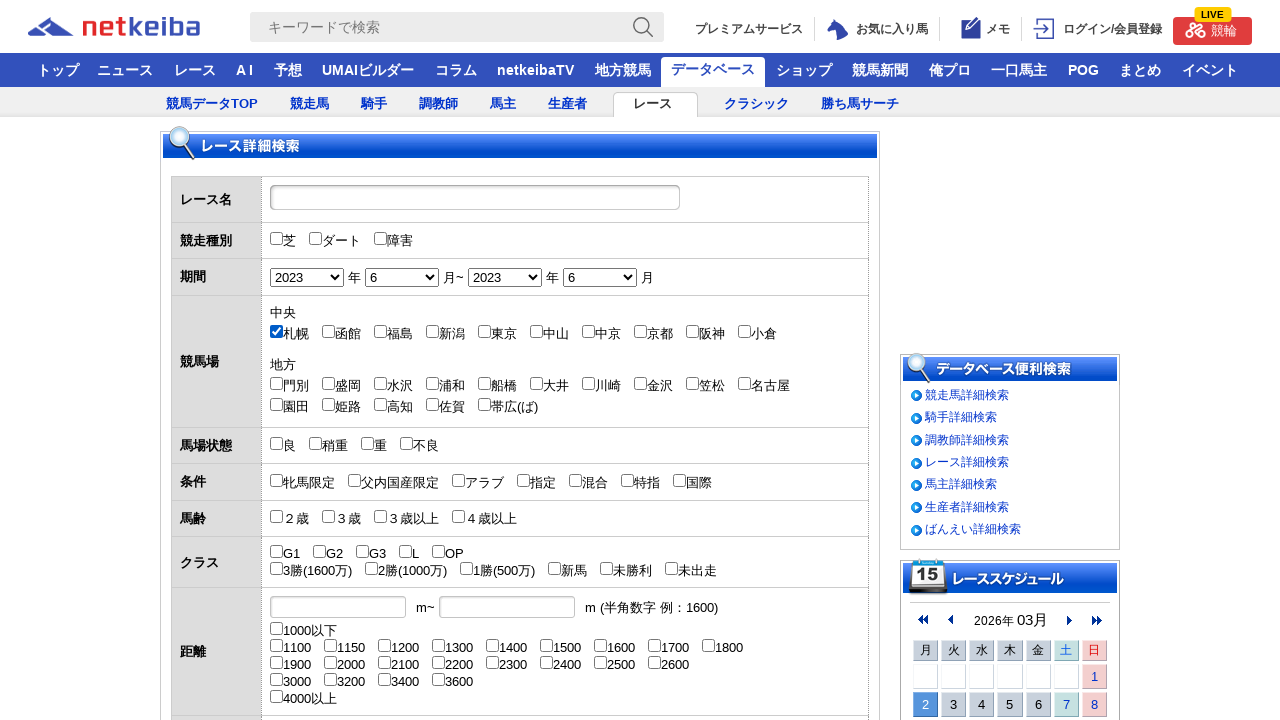

Checked racetrack checkbox 2 at (328, 331) on #check_Jyo_02
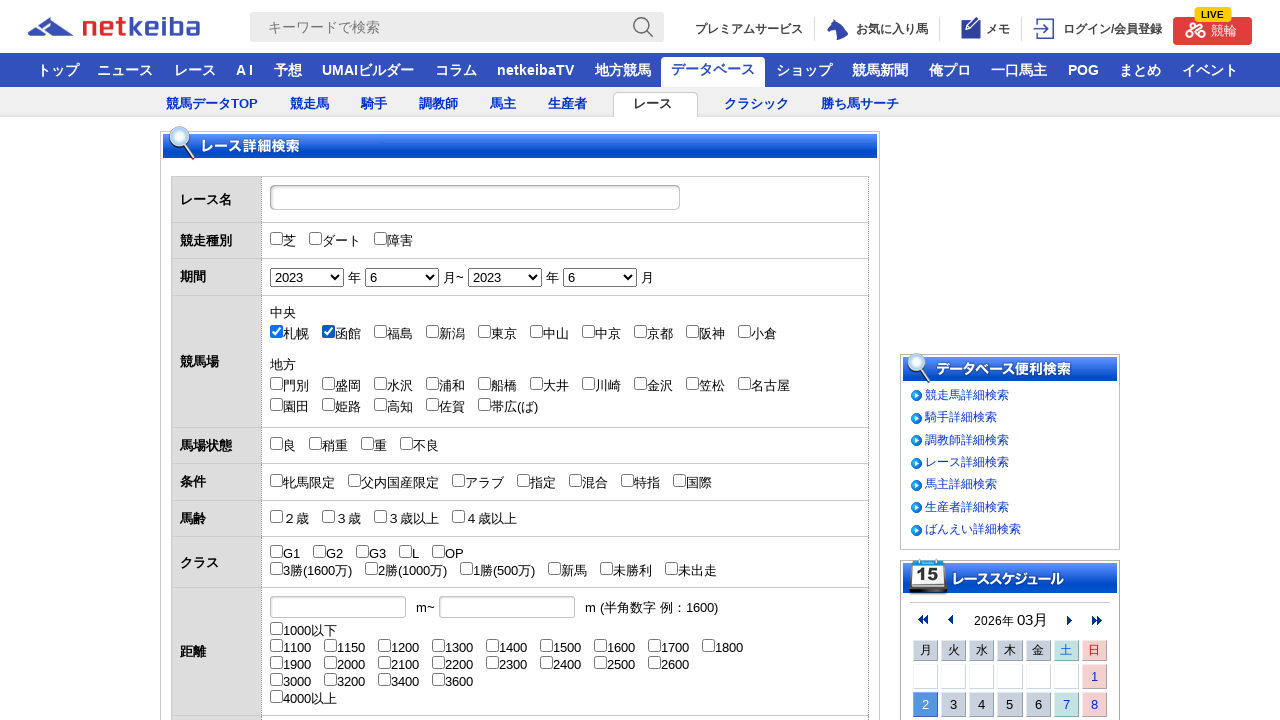

Checked racetrack checkbox 3 at (380, 331) on #check_Jyo_03
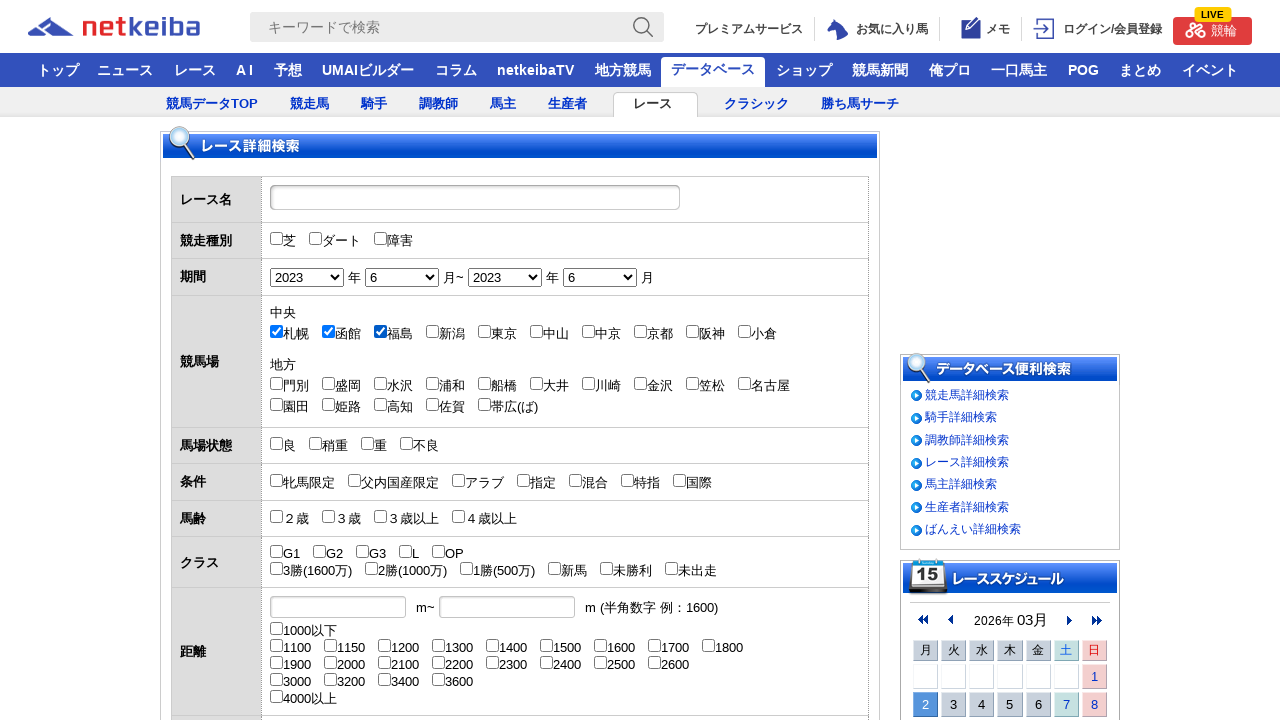

Checked racetrack checkbox 4 at (432, 331) on #check_Jyo_04
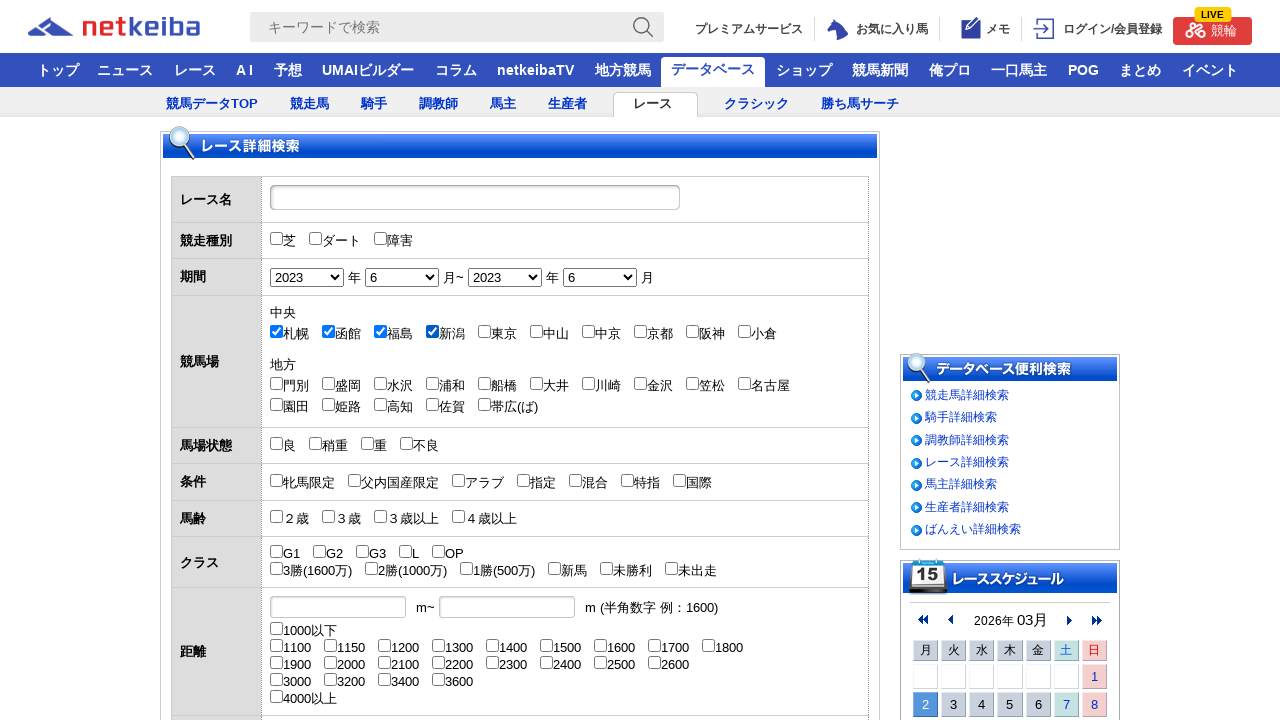

Checked racetrack checkbox 5 at (484, 331) on #check_Jyo_05
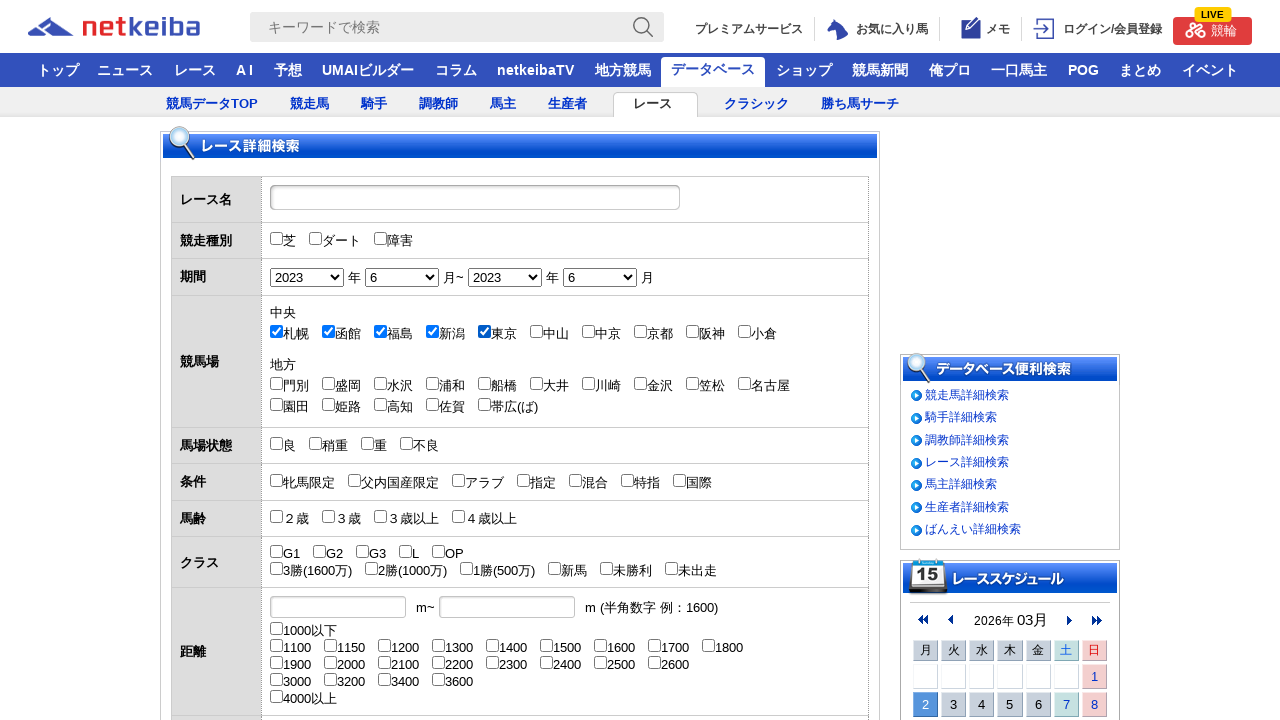

Checked racetrack checkbox 6 at (536, 331) on #check_Jyo_06
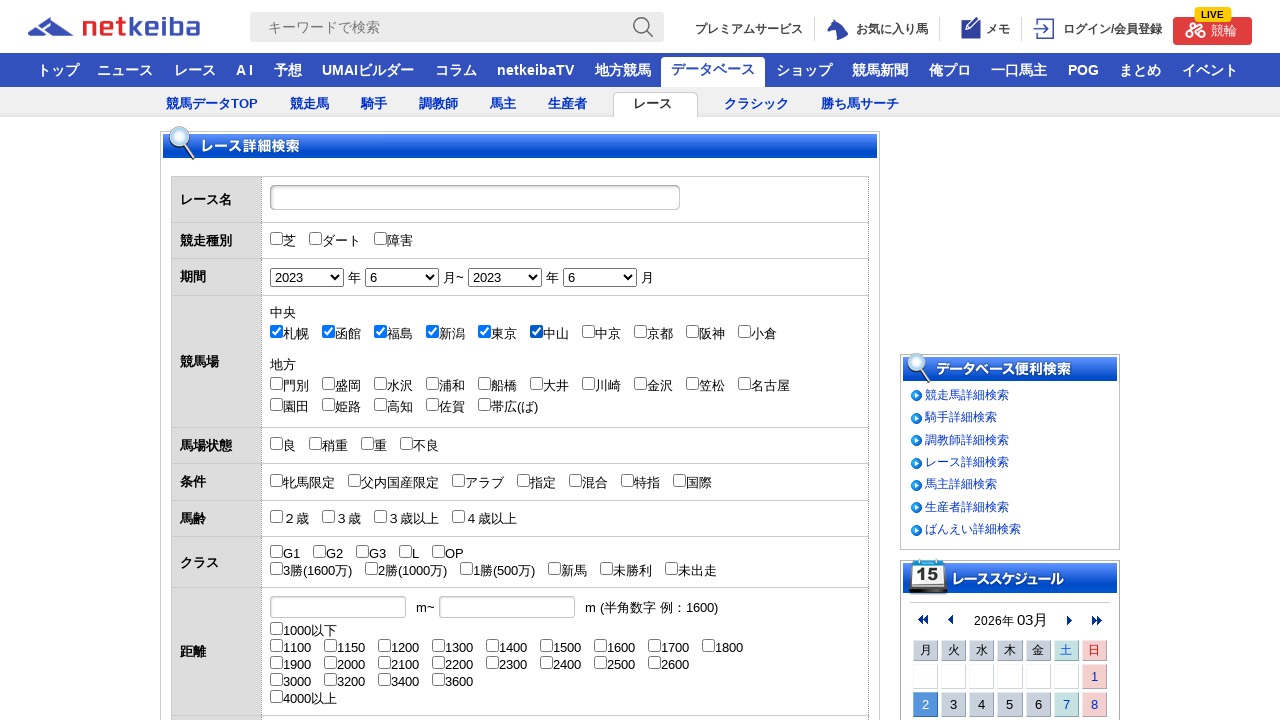

Checked racetrack checkbox 7 at (588, 331) on #check_Jyo_07
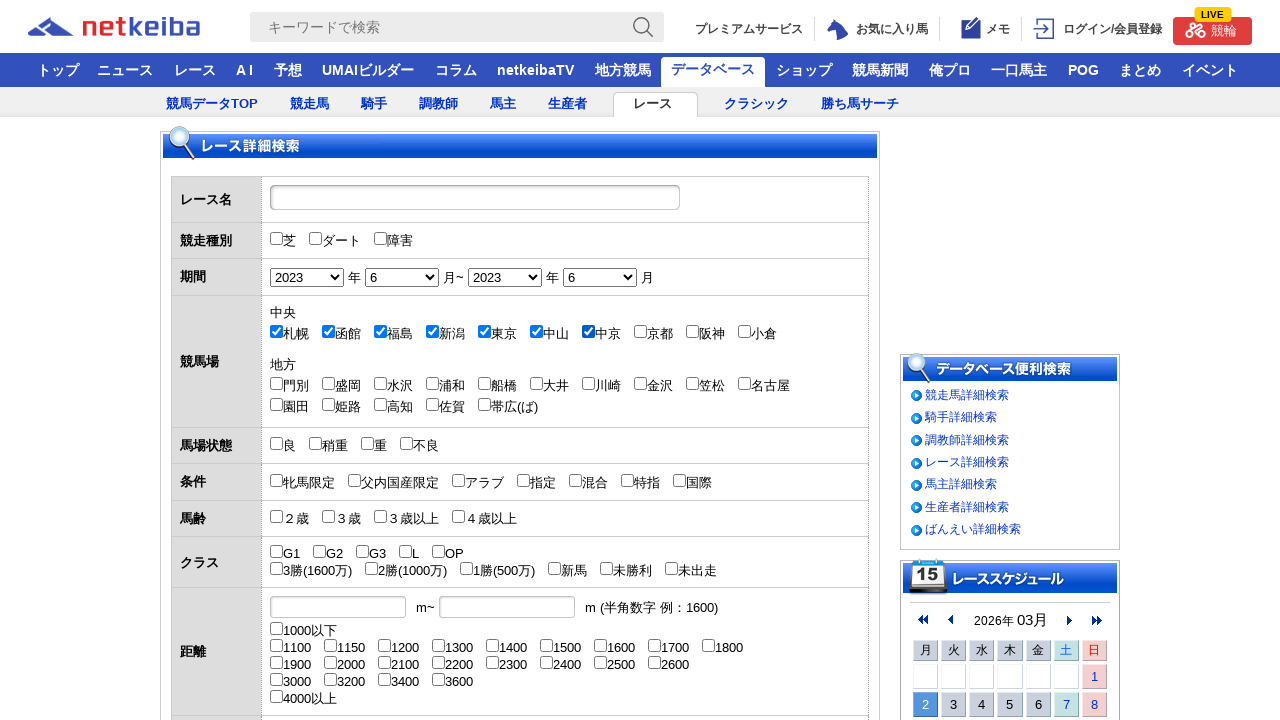

Checked racetrack checkbox 8 at (640, 331) on #check_Jyo_08
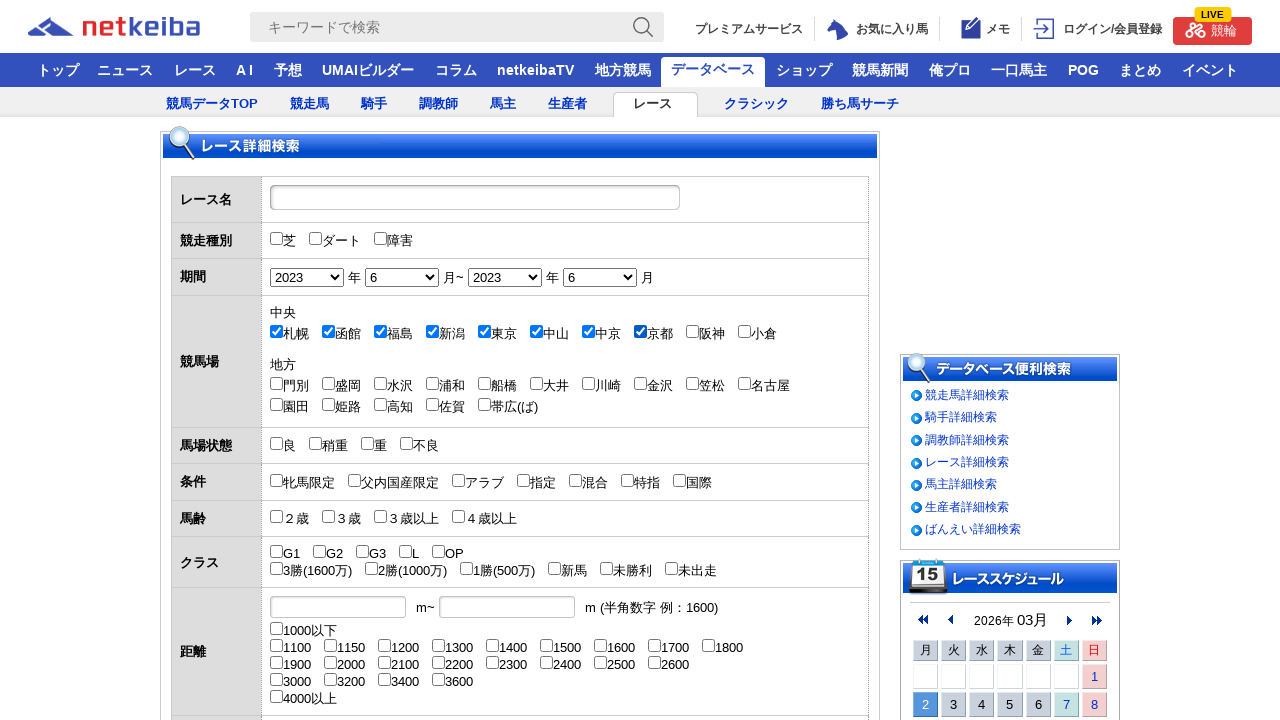

Checked racetrack checkbox 9 at (692, 331) on #check_Jyo_09
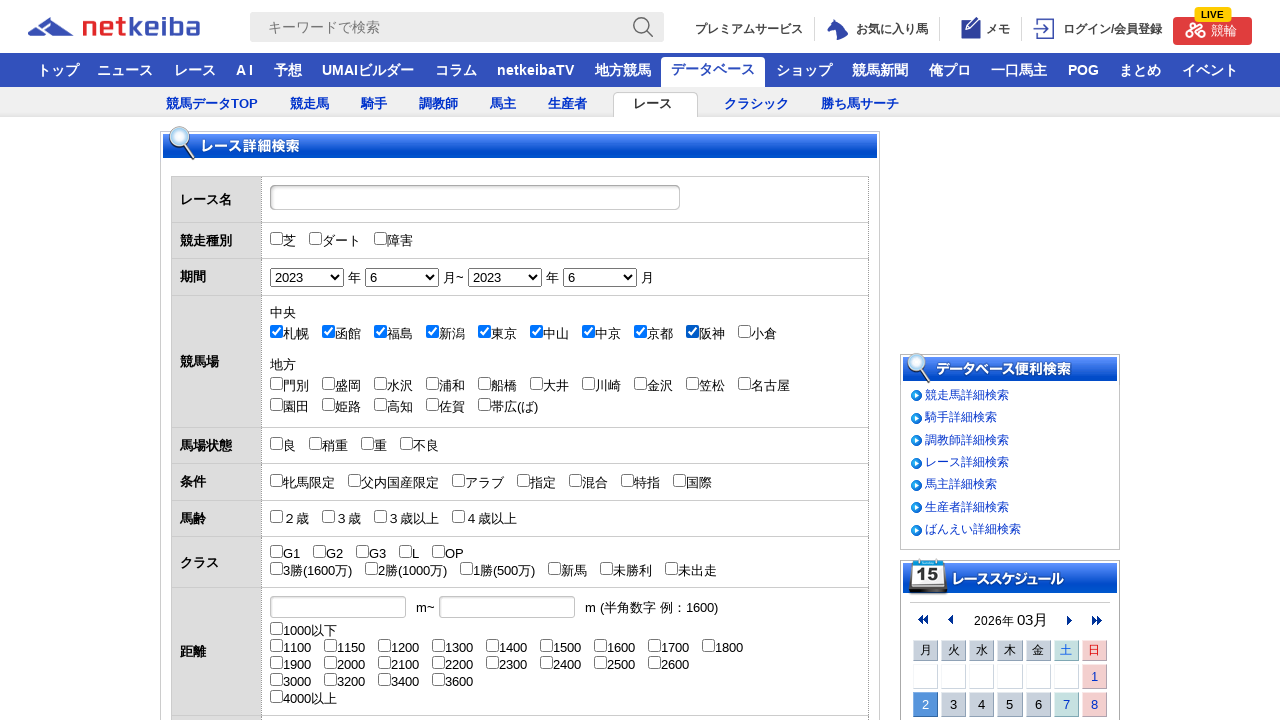

Checked racetrack checkbox 10 at (744, 331) on #check_Jyo_10
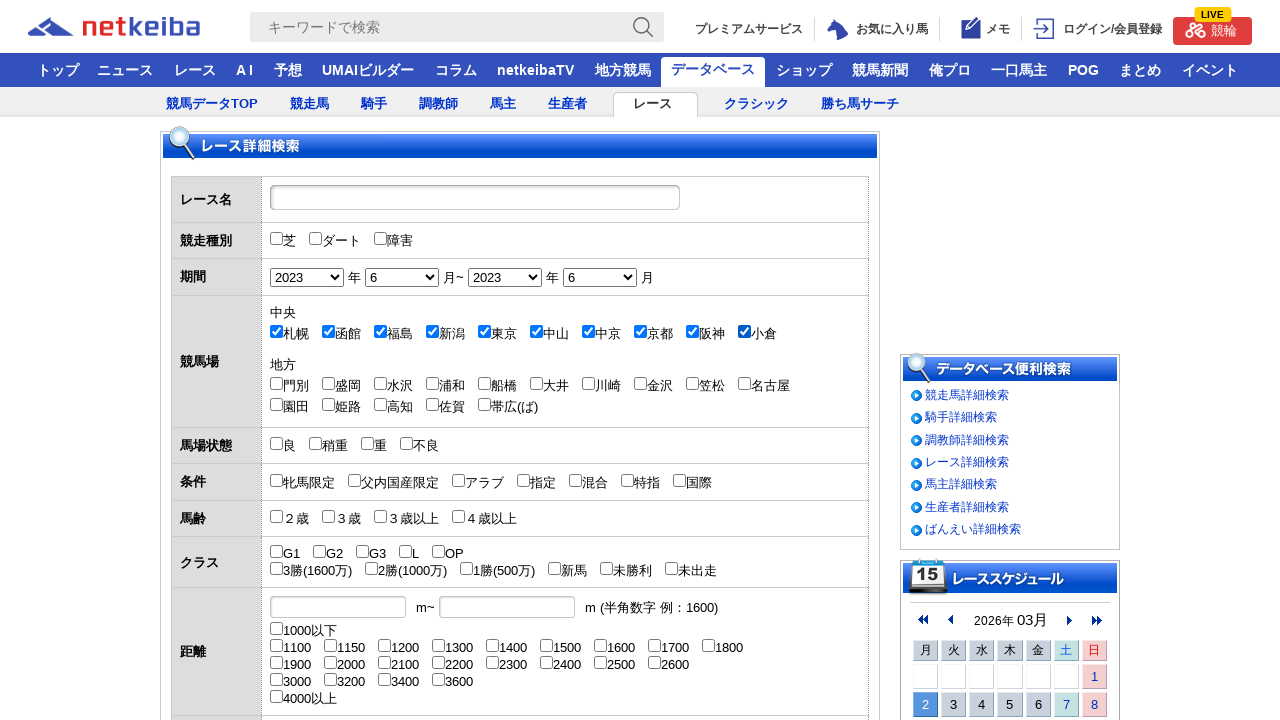

Selected display count as 100 items on select[name='list']
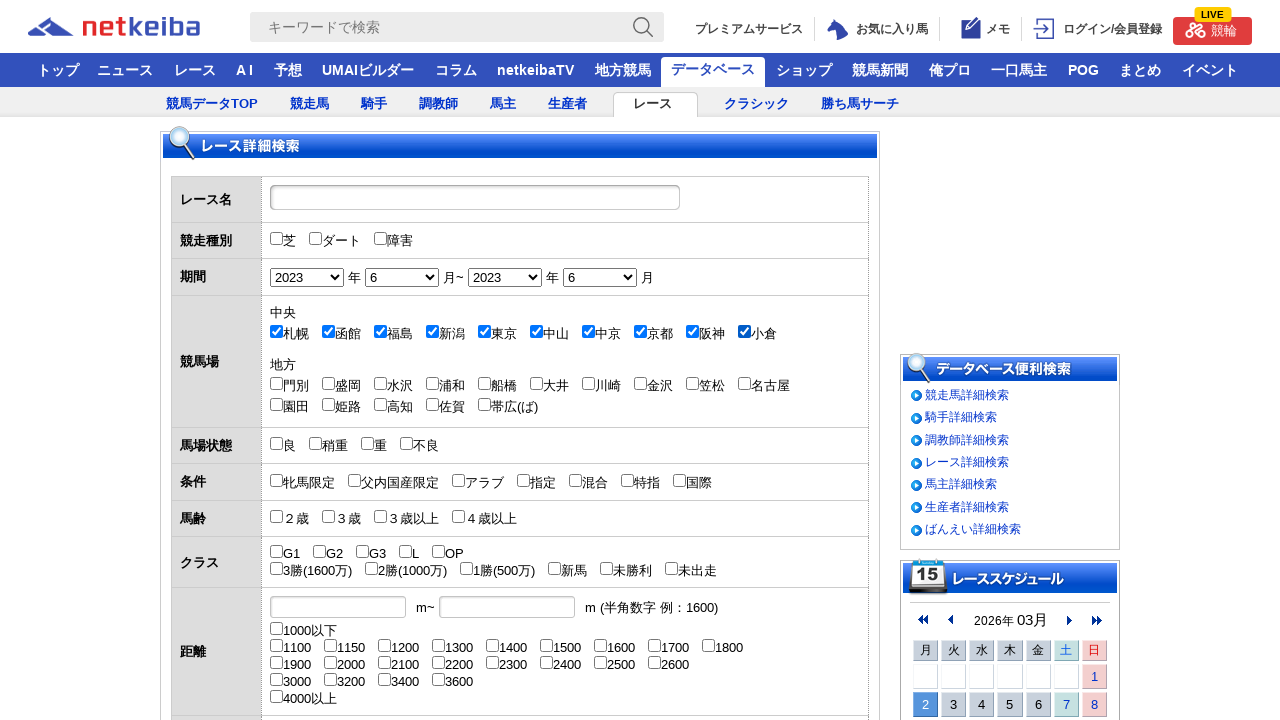

Submitted the race search form at (492, 360) on #db_search_detail_form form input[type='submit'], #db_search_detail_form form bu
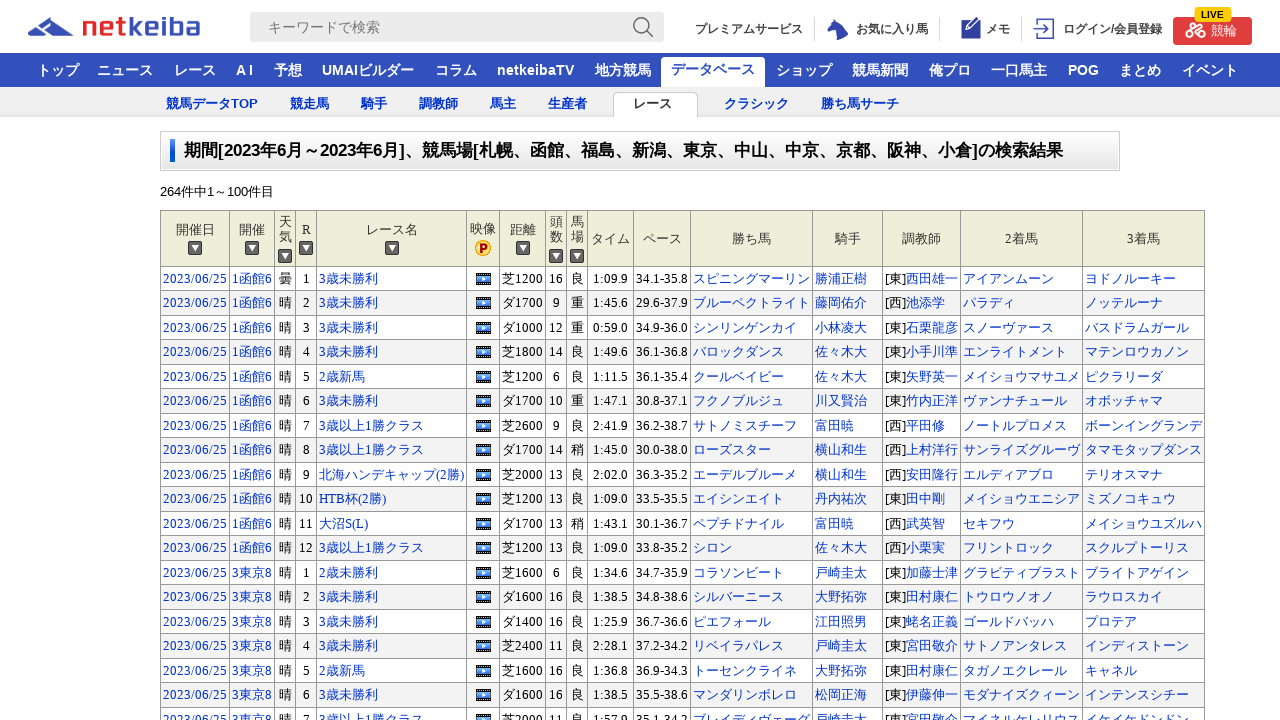

Waited for search results to load with networkidle state
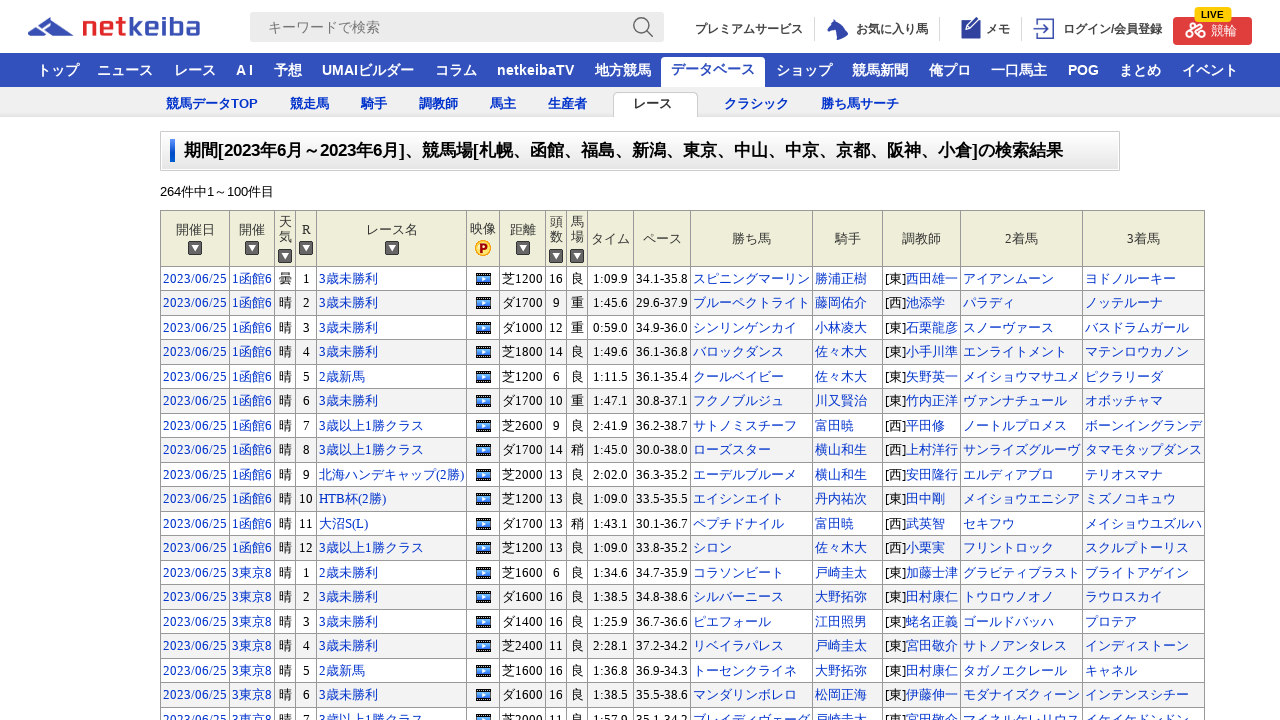

Verified race results table is displayed
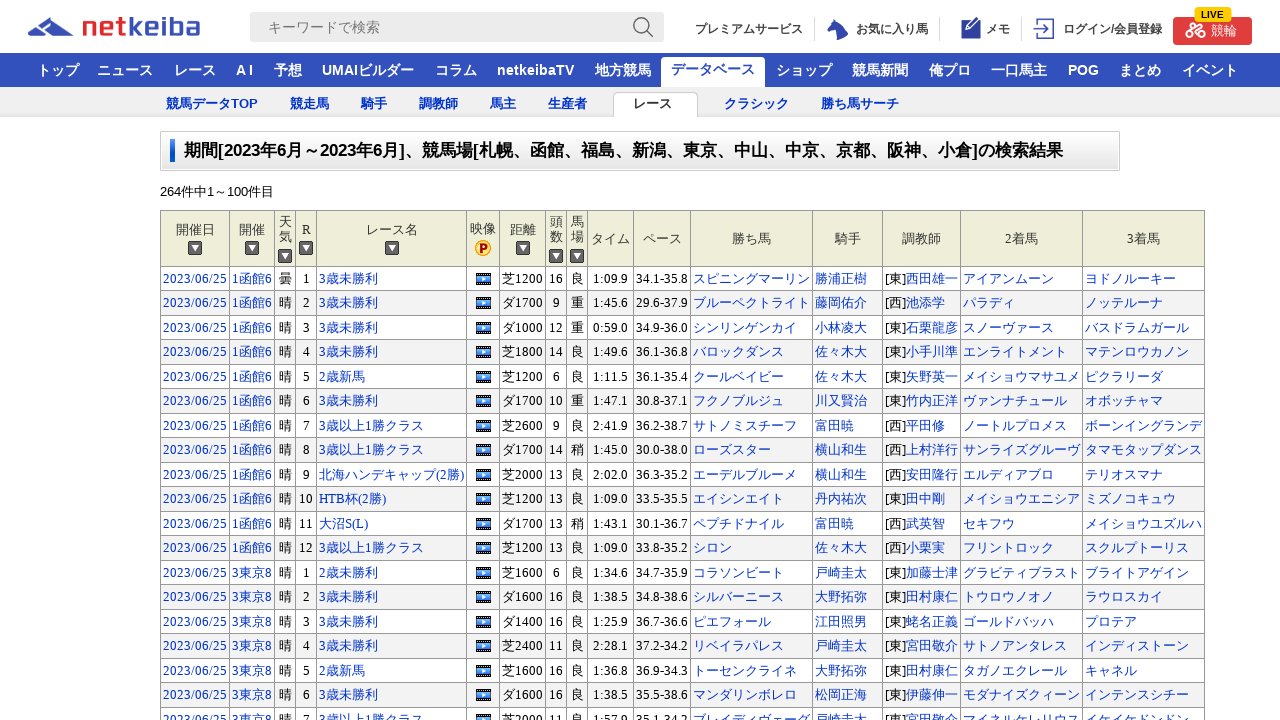

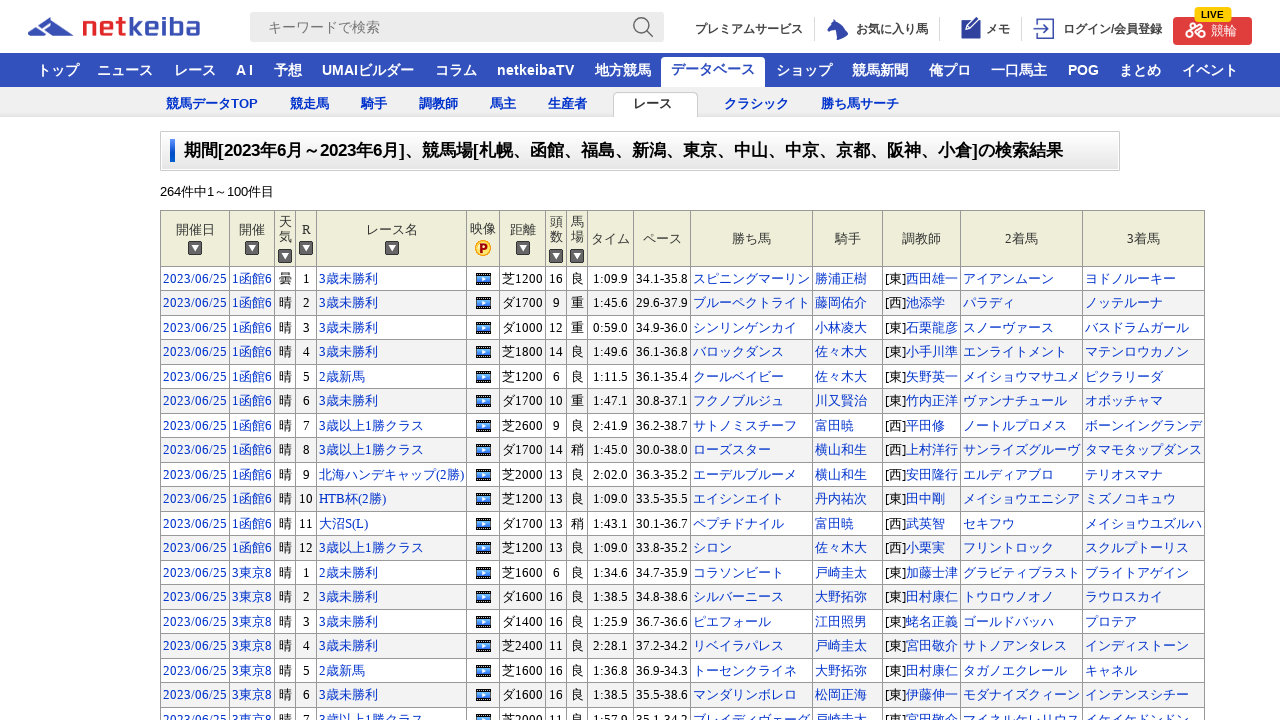